Navigates to the OrangeHRM login page and verifies the page loads successfully by checking the title

Starting URL: https://opensource-demo.orangehrmlive.com/web/index.php/auth/login

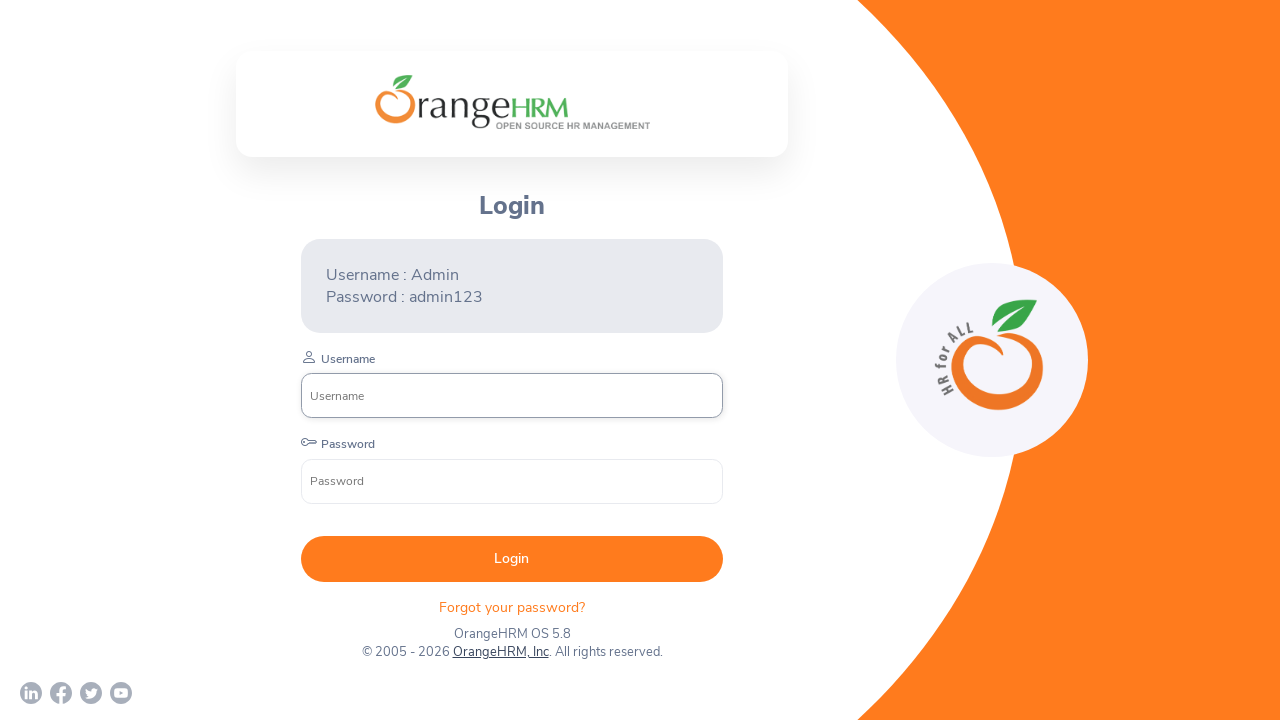

Navigated to OrangeHRM login page
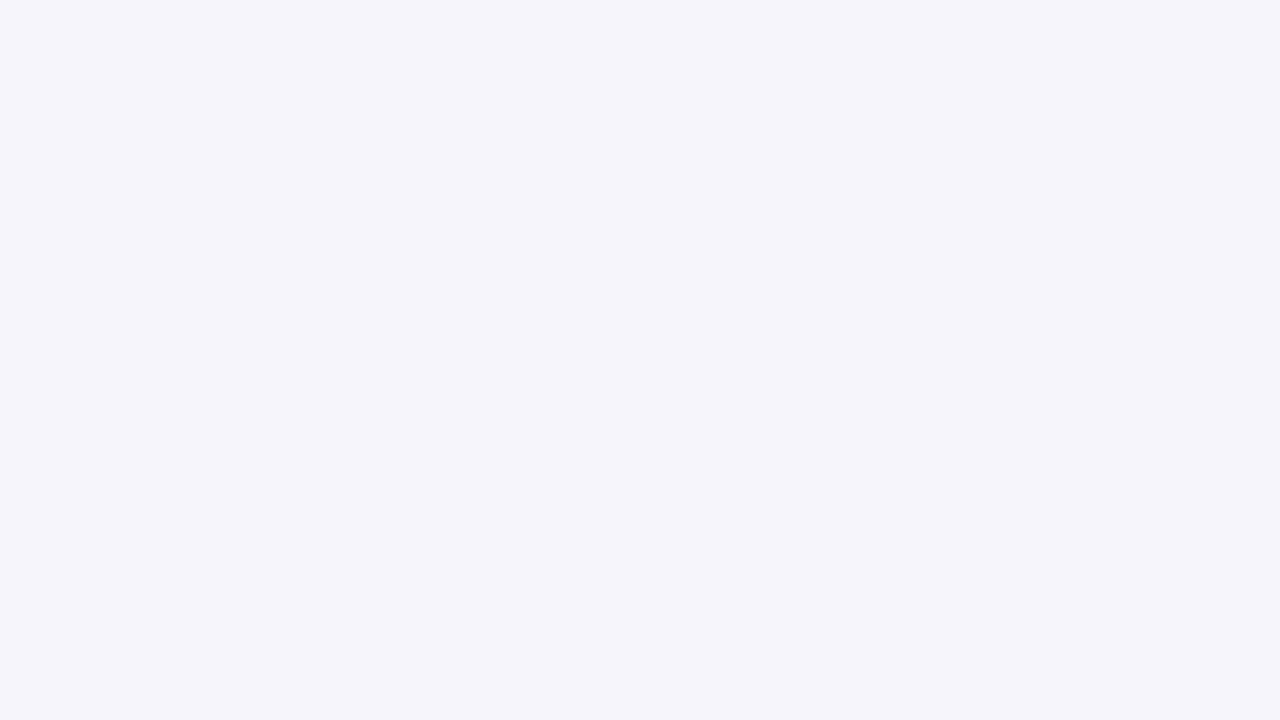

Page loaded completely (domcontentloaded)
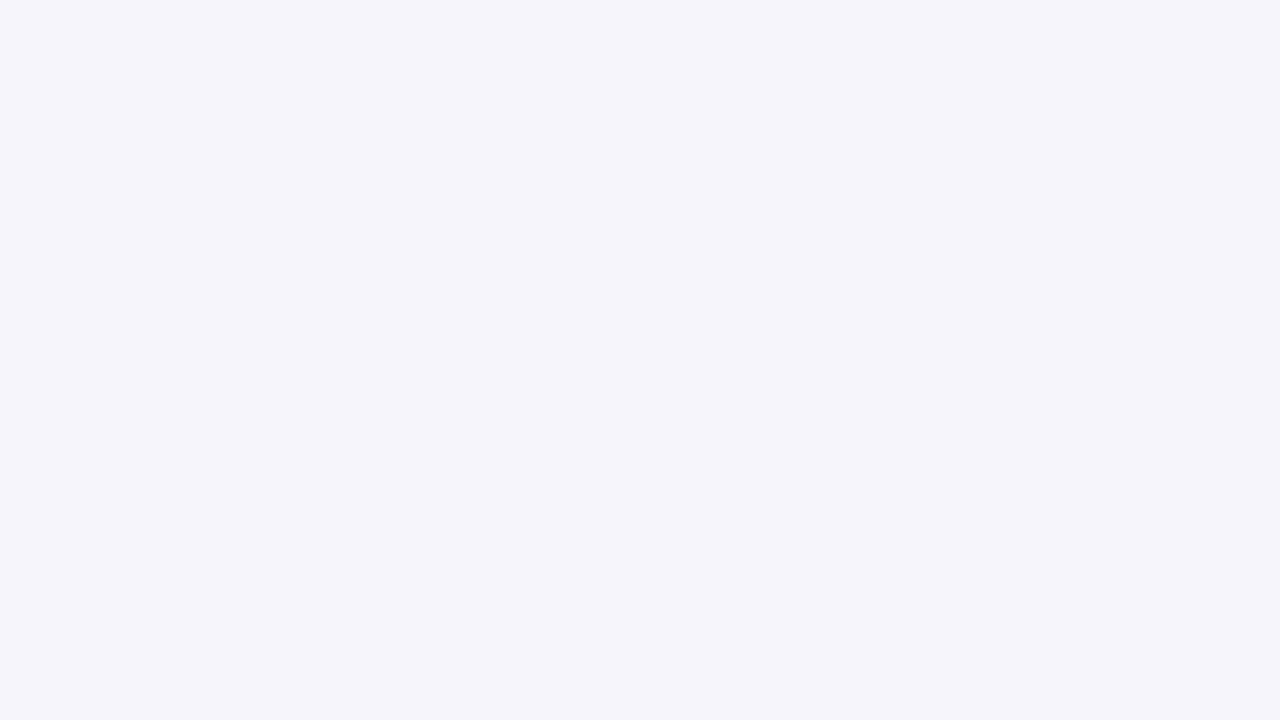

Retrieved page title: 'OrangeHRM'
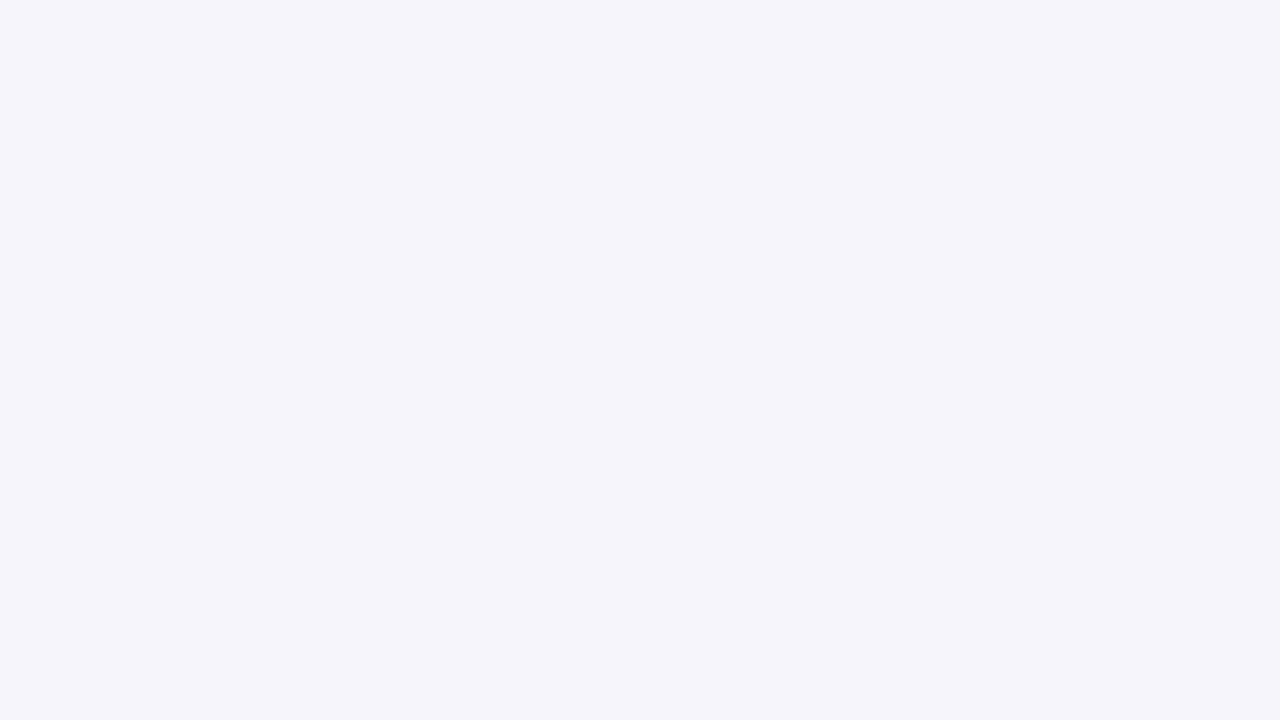

Verified page title is not empty
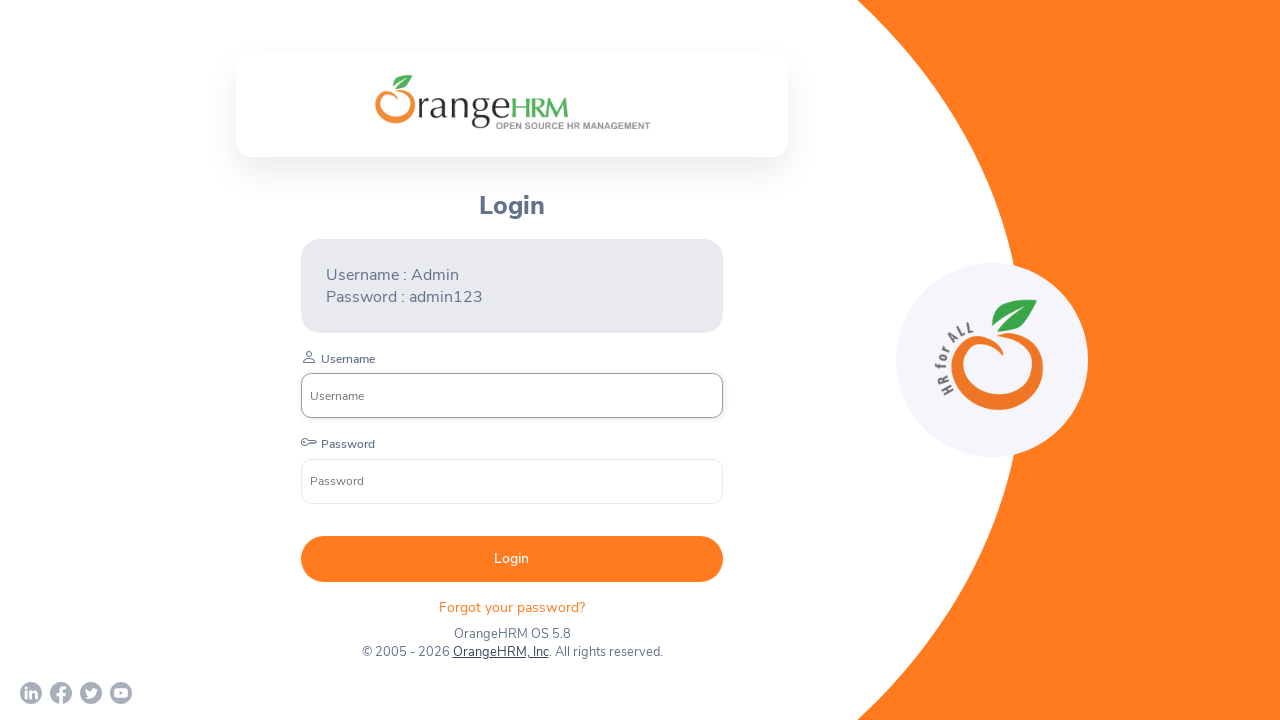

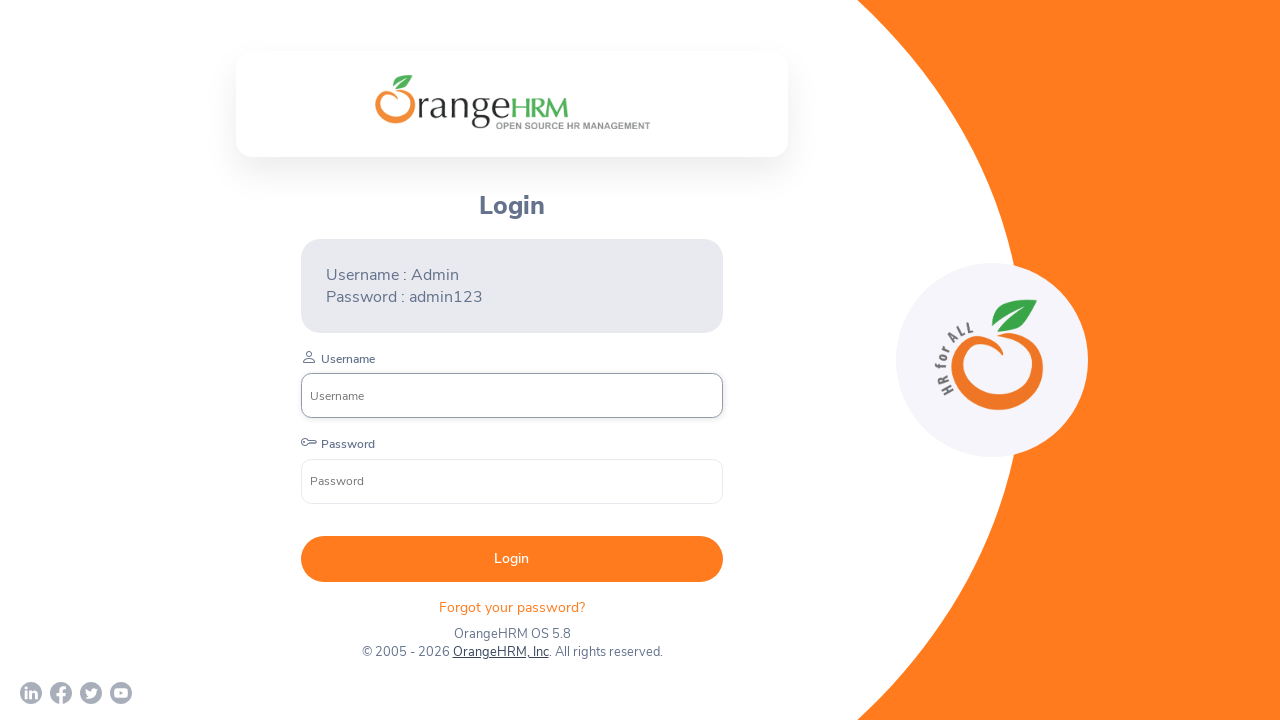